Navigates to an XKCD comic page, removes the bottom element, and verifies the page body is present

Starting URL: https://xkcd.com/1922/

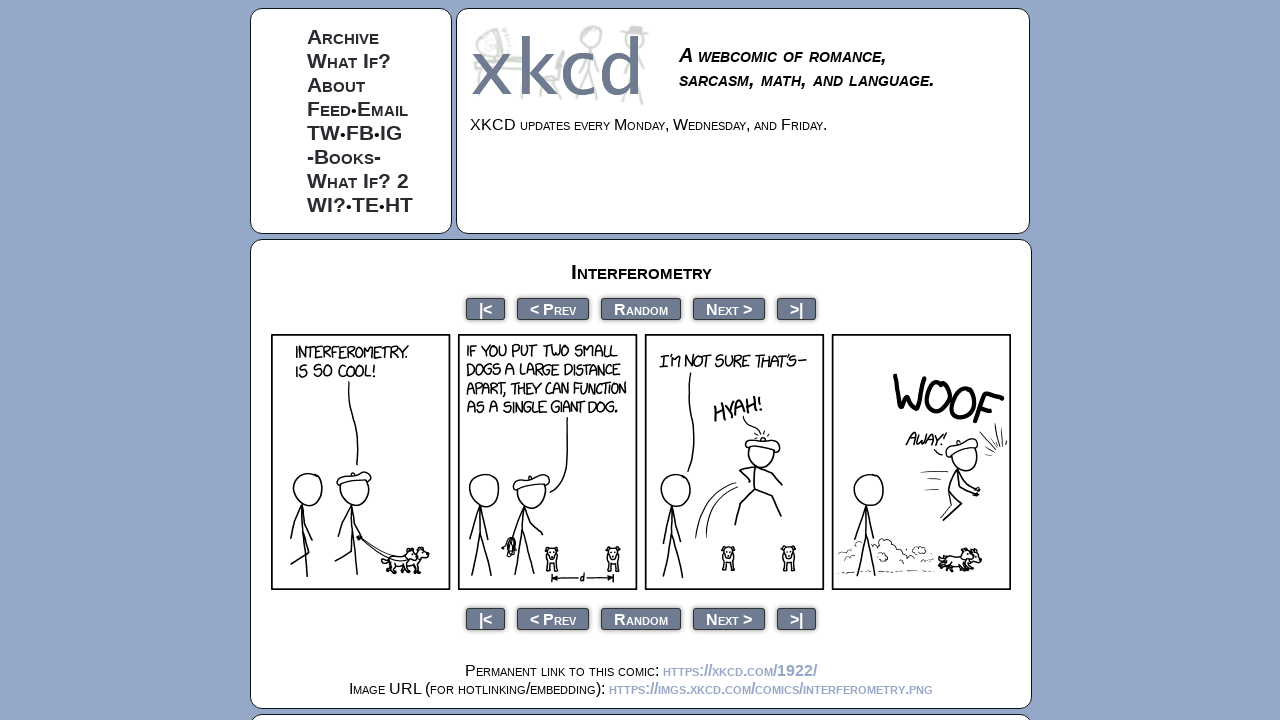

Page body loaded and ready
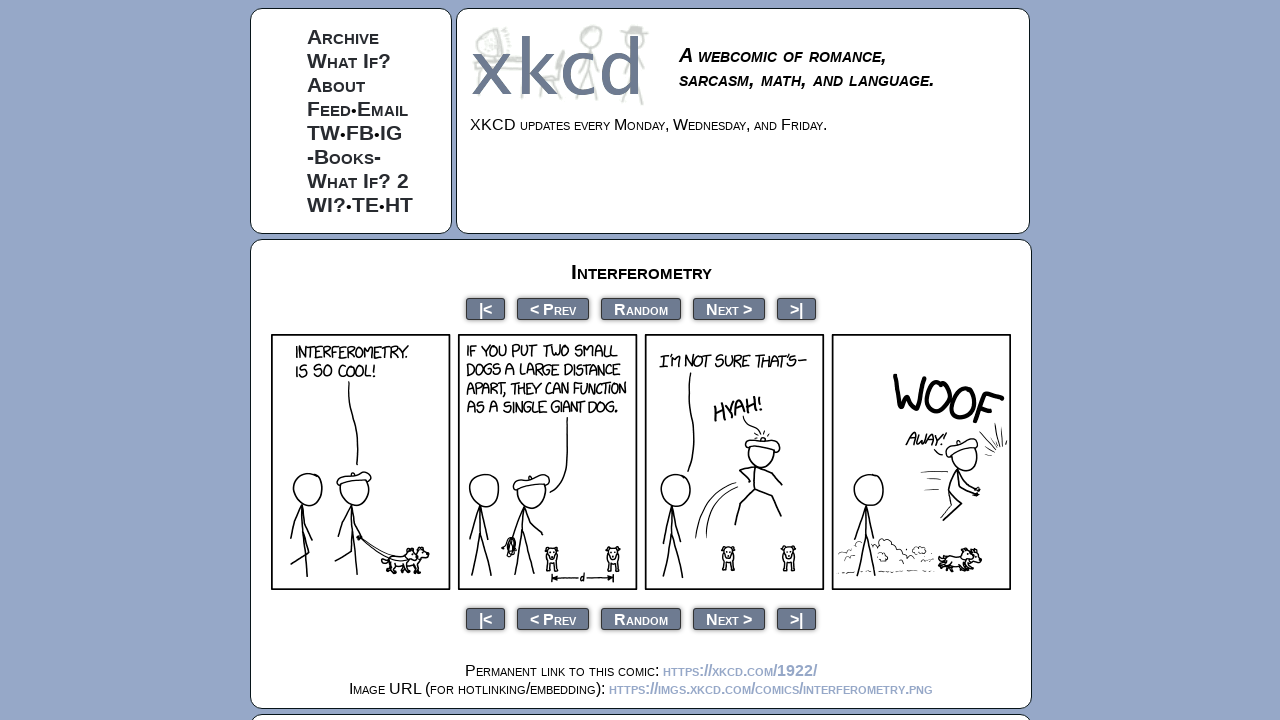

Removed bottom element from XKCD comic page
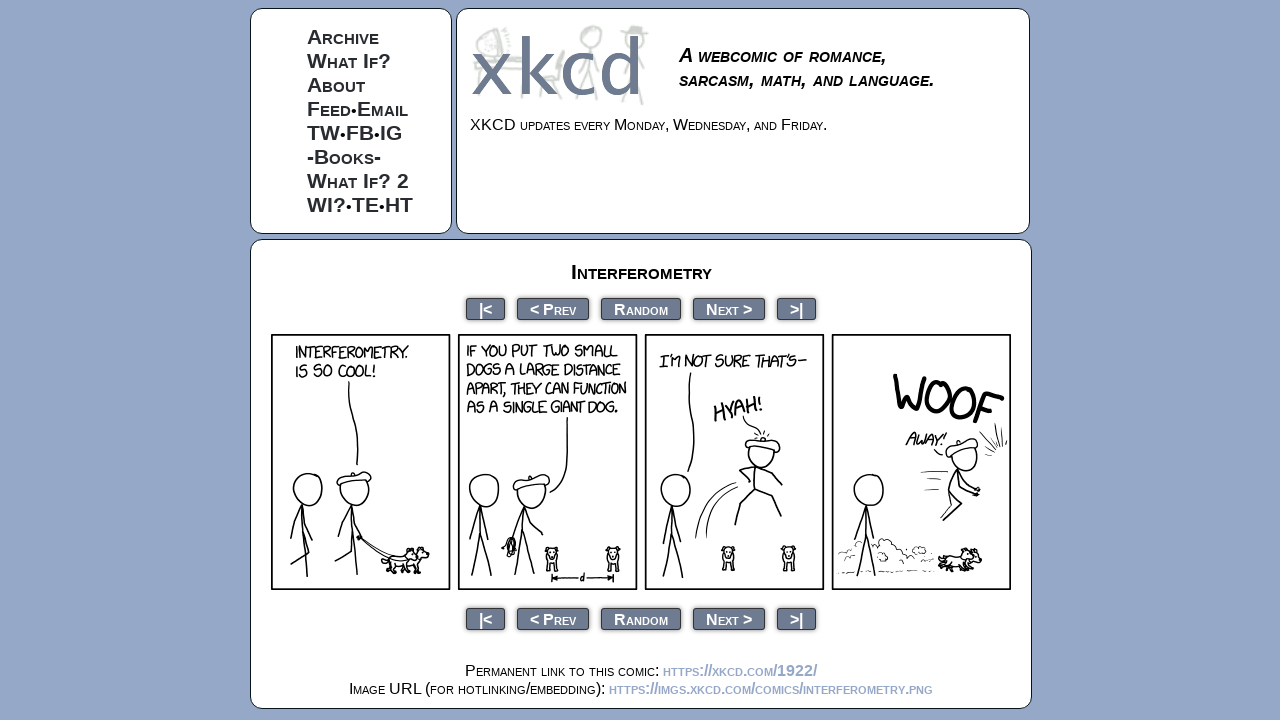

Verified page body is visible
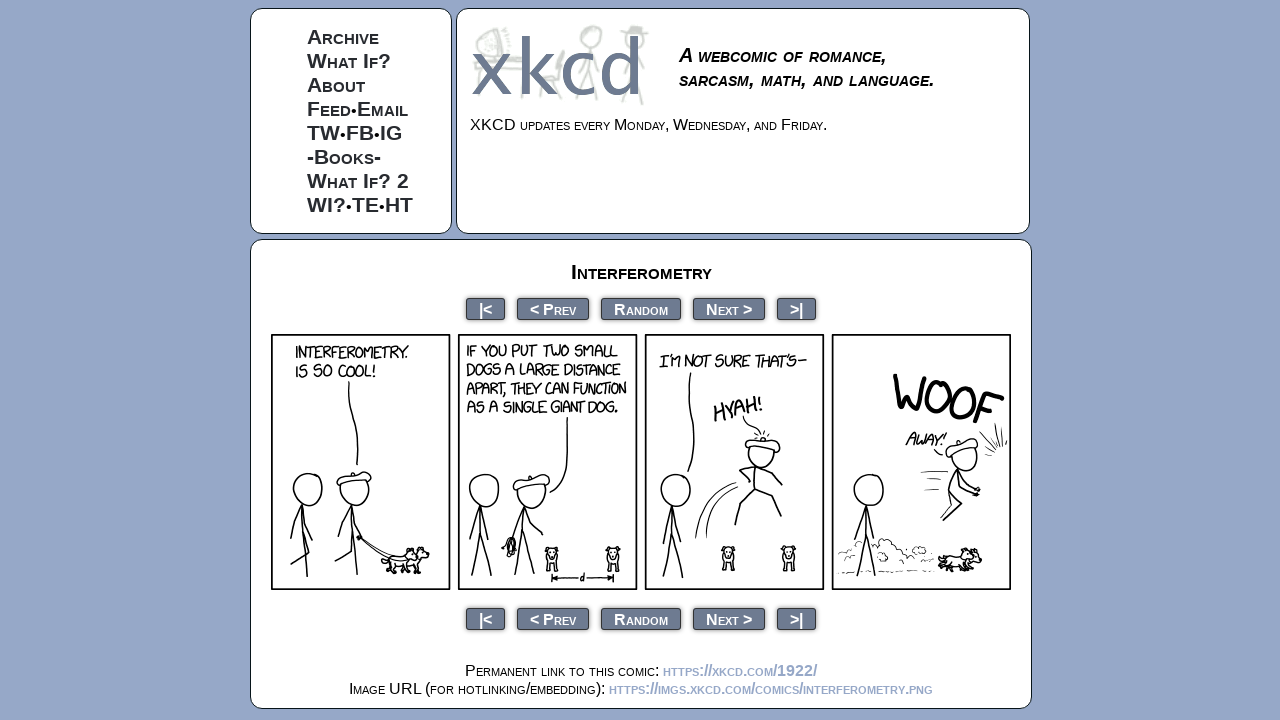

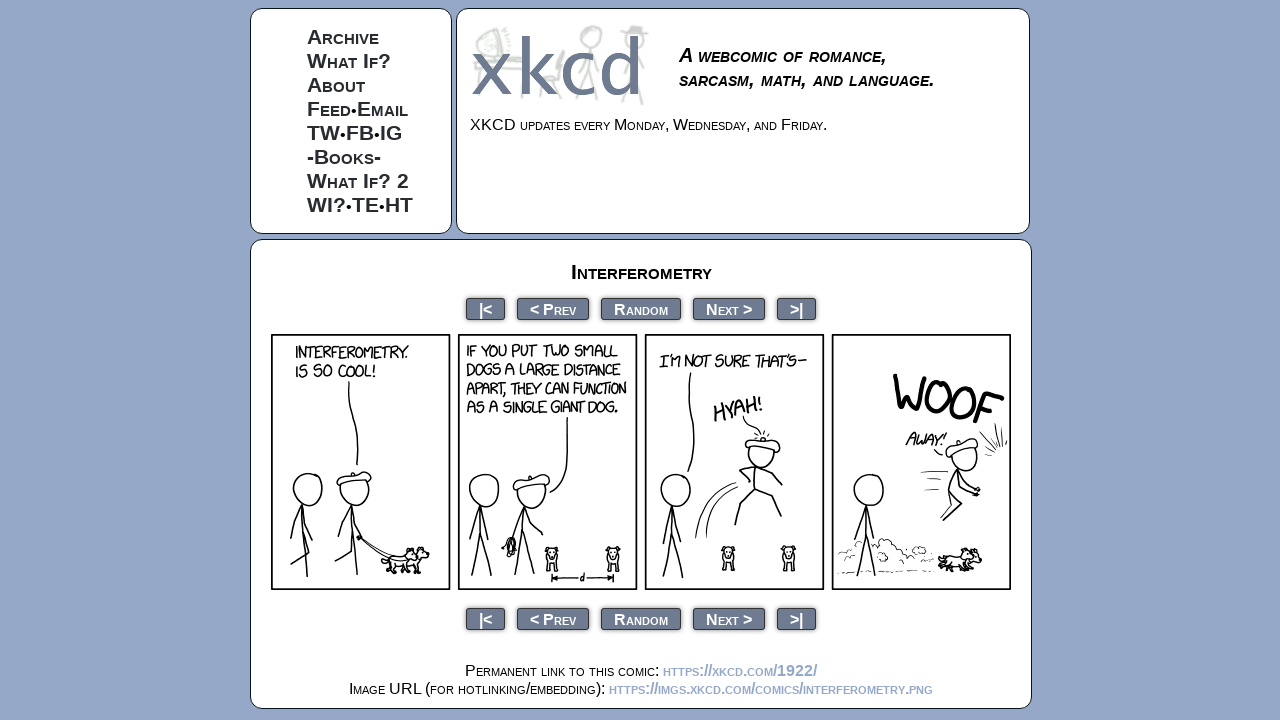